Tests static dropdown selection functionality by selecting options using different methods (by index, visible text, and value)

Starting URL: https://rahulshettyacademy.com/dropdownsPractise/

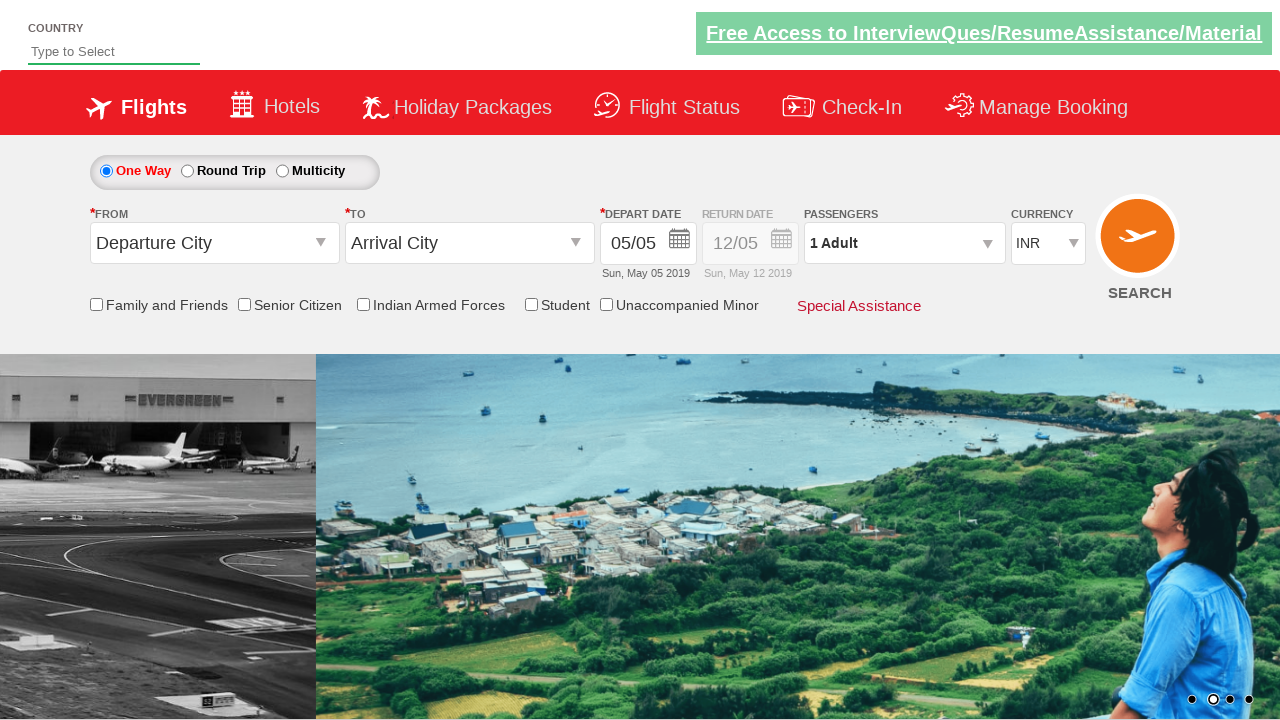

Located currency dropdown element
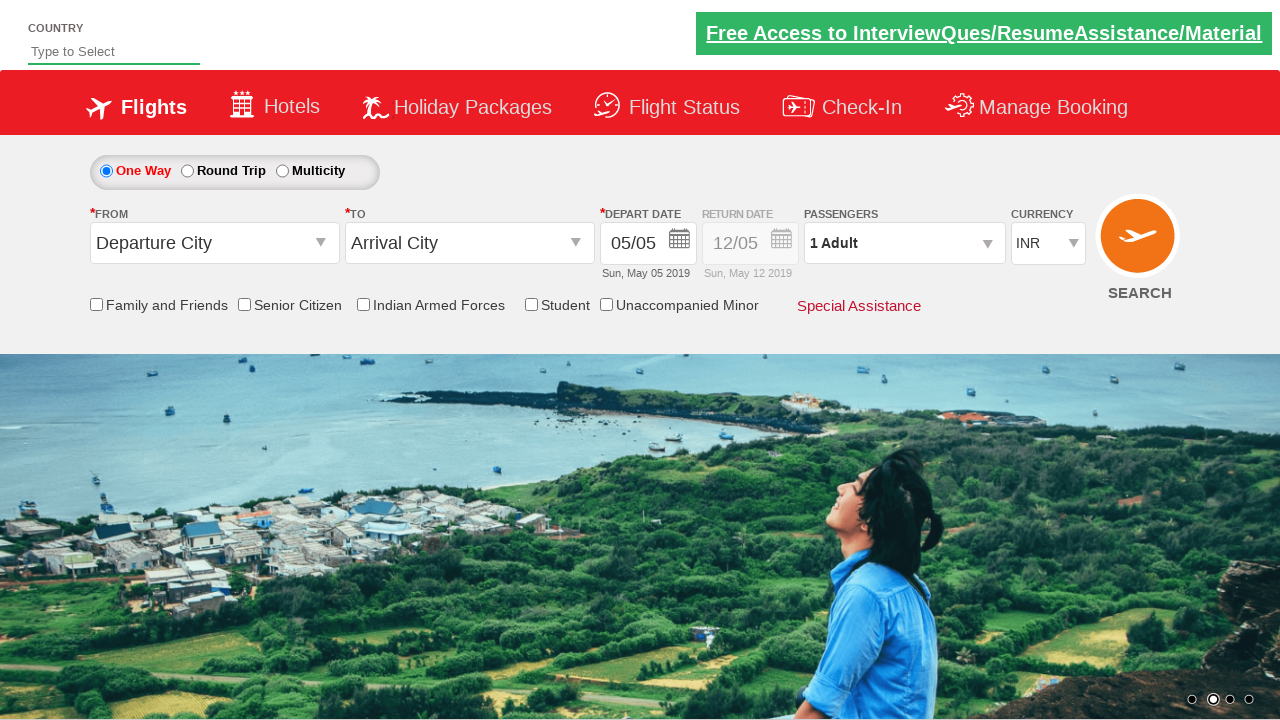

Selected dropdown option by index 3 (4th option) on #ctl00_mainContent_DropDownListCurrency
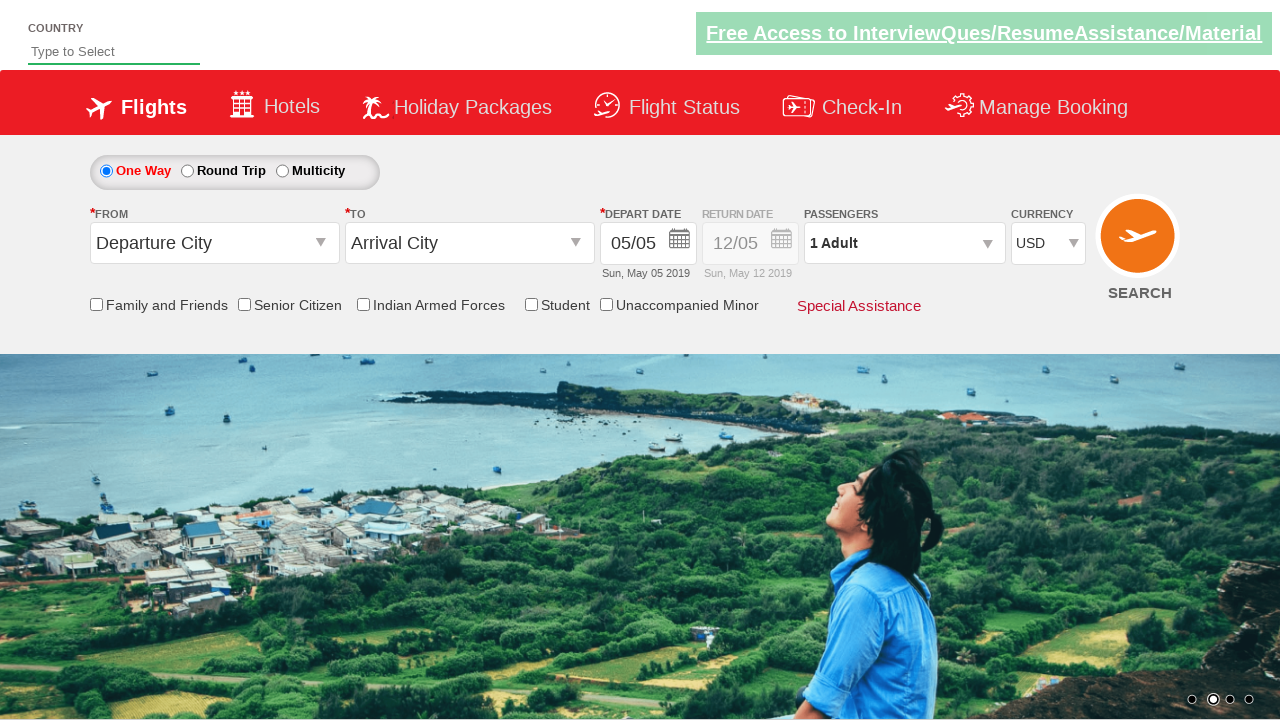

Selected dropdown option by visible text 'AED' on #ctl00_mainContent_DropDownListCurrency
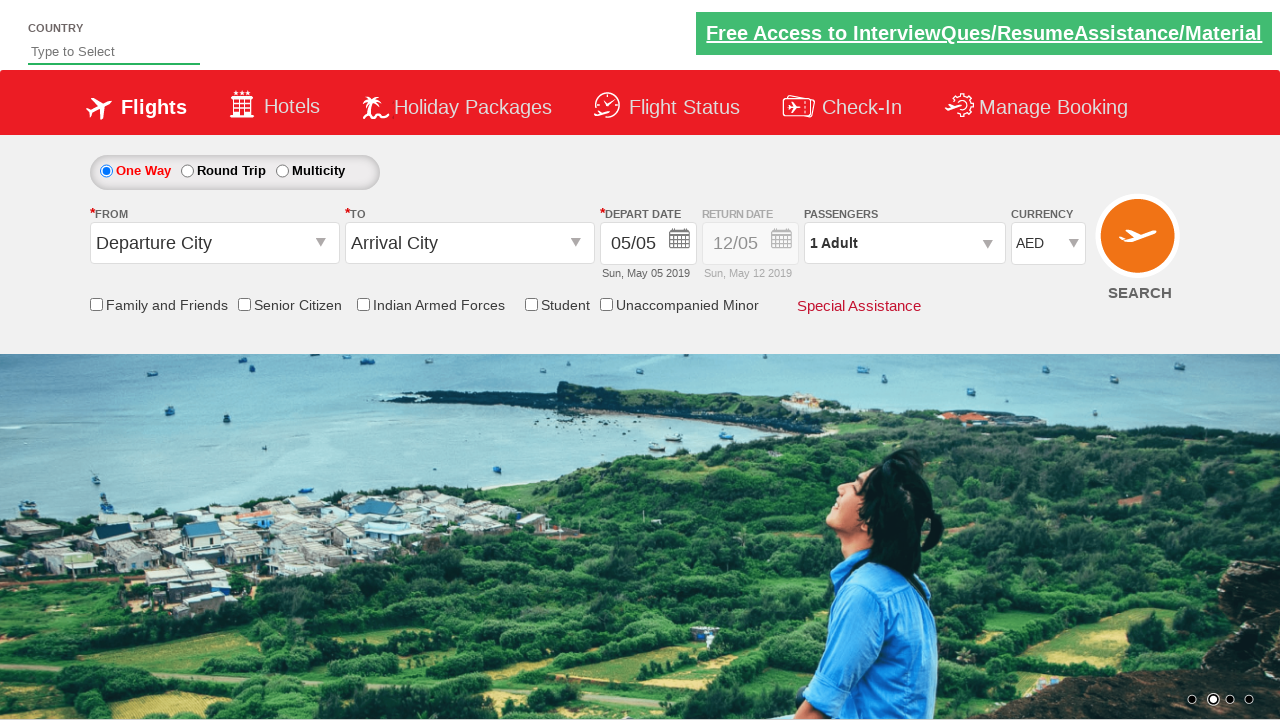

Selected dropdown option by value 'INR' on #ctl00_mainContent_DropDownListCurrency
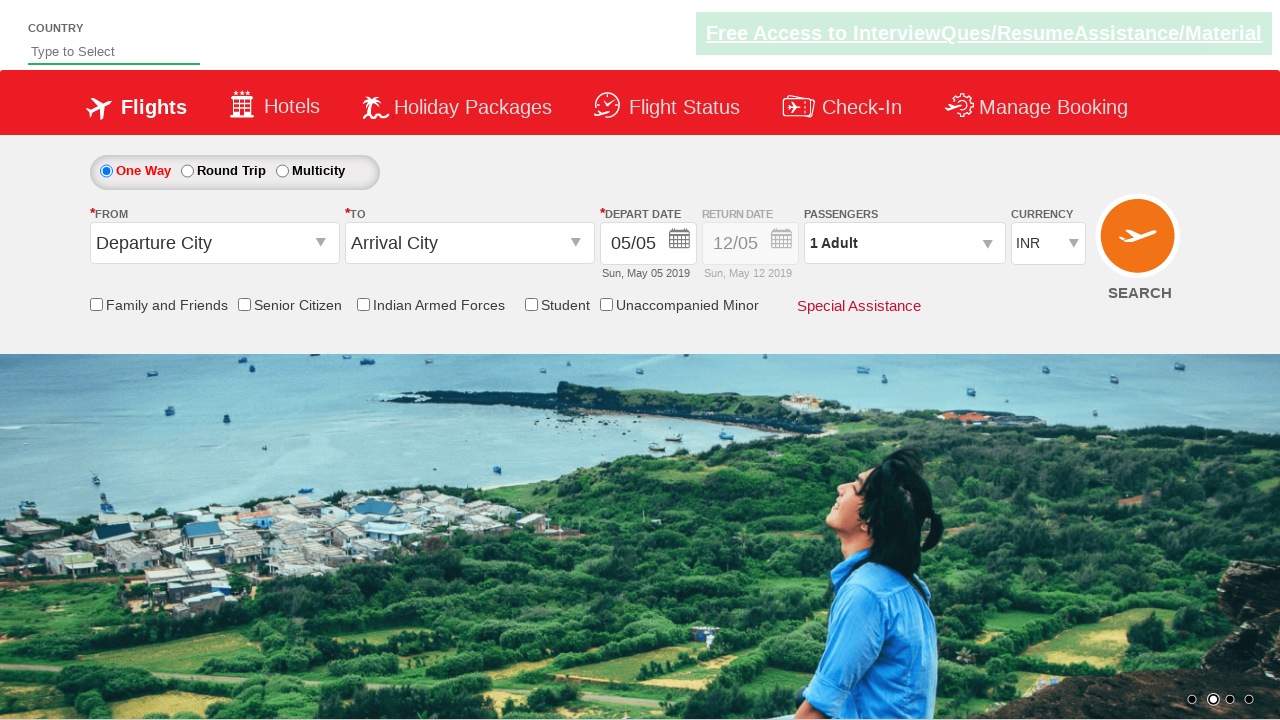

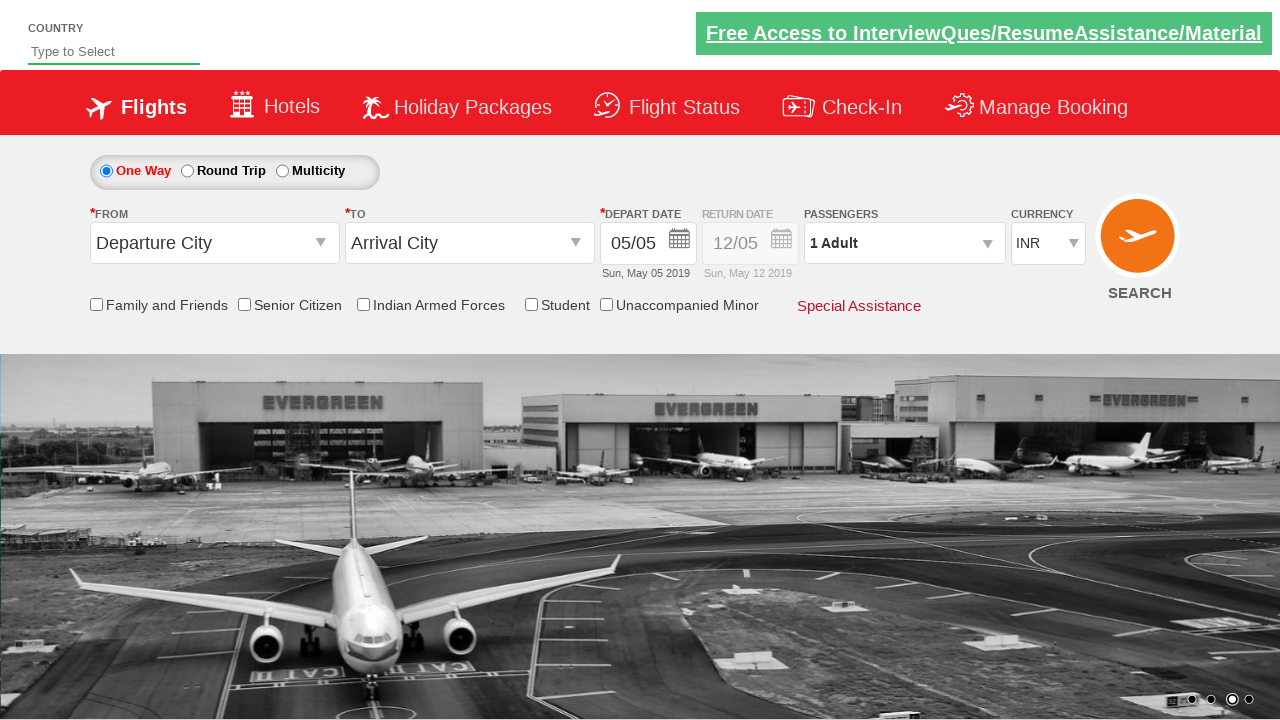